Tests filtering to display only active (not completed) todo items

Starting URL: https://demo.playwright.dev/todomvc

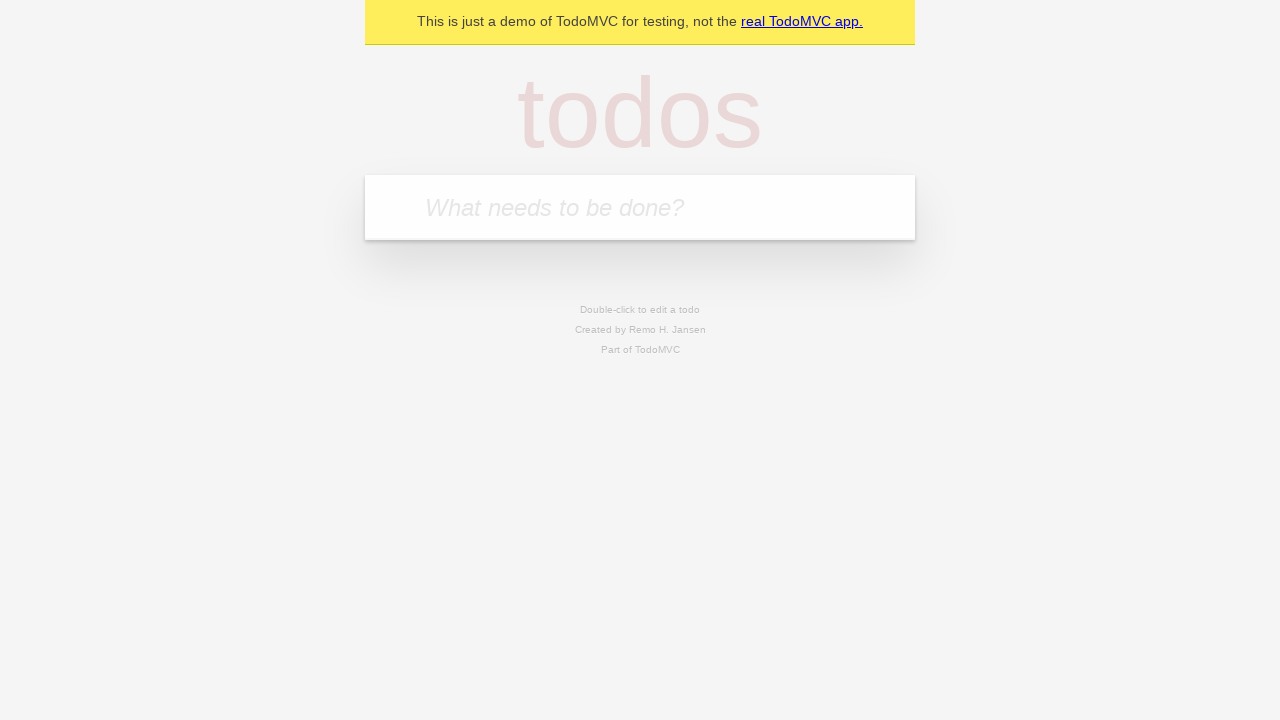

Filled todo input with 'buy some cheese' on internal:attr=[placeholder="What needs to be done?"i]
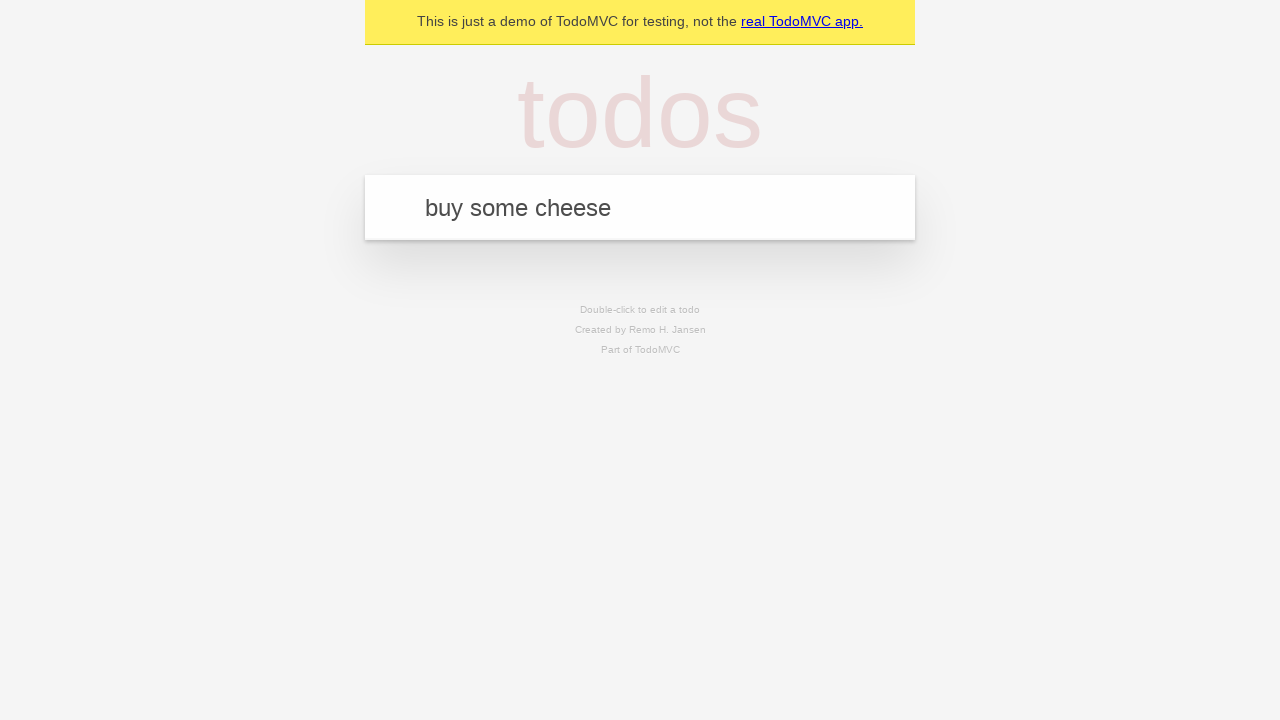

Pressed Enter to add first todo item on internal:attr=[placeholder="What needs to be done?"i]
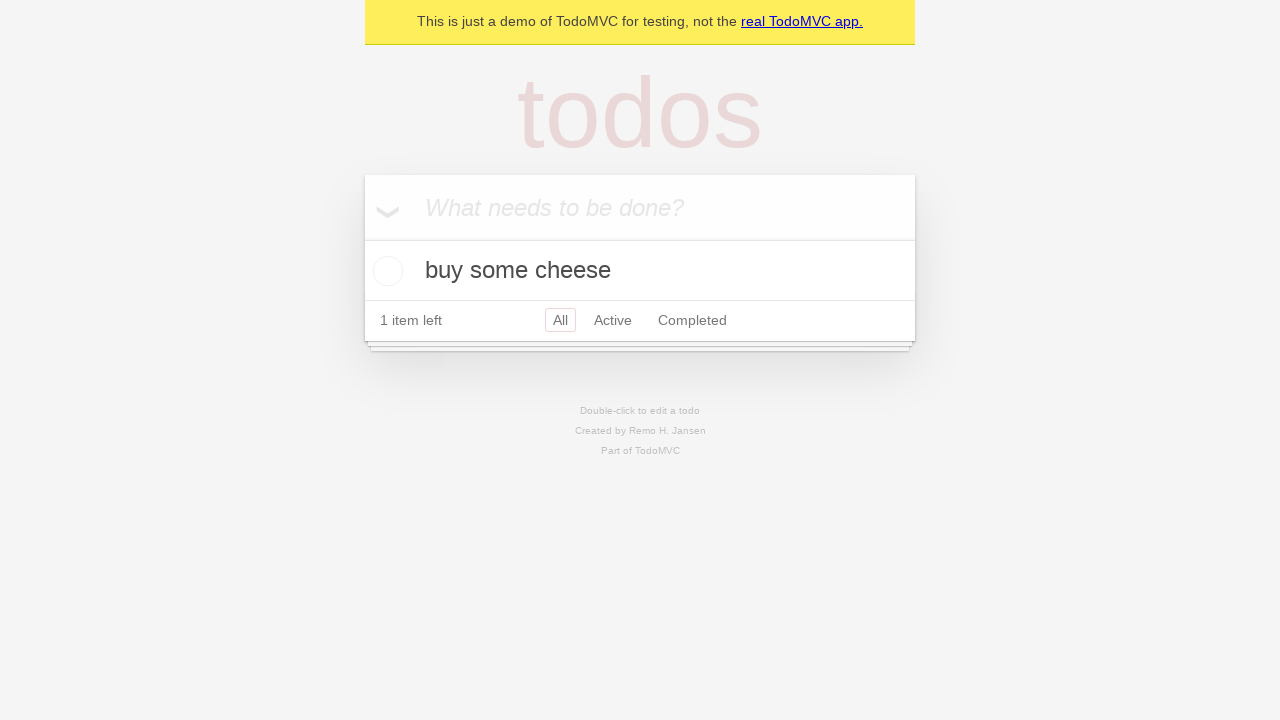

Filled todo input with 'feed the cat' on internal:attr=[placeholder="What needs to be done?"i]
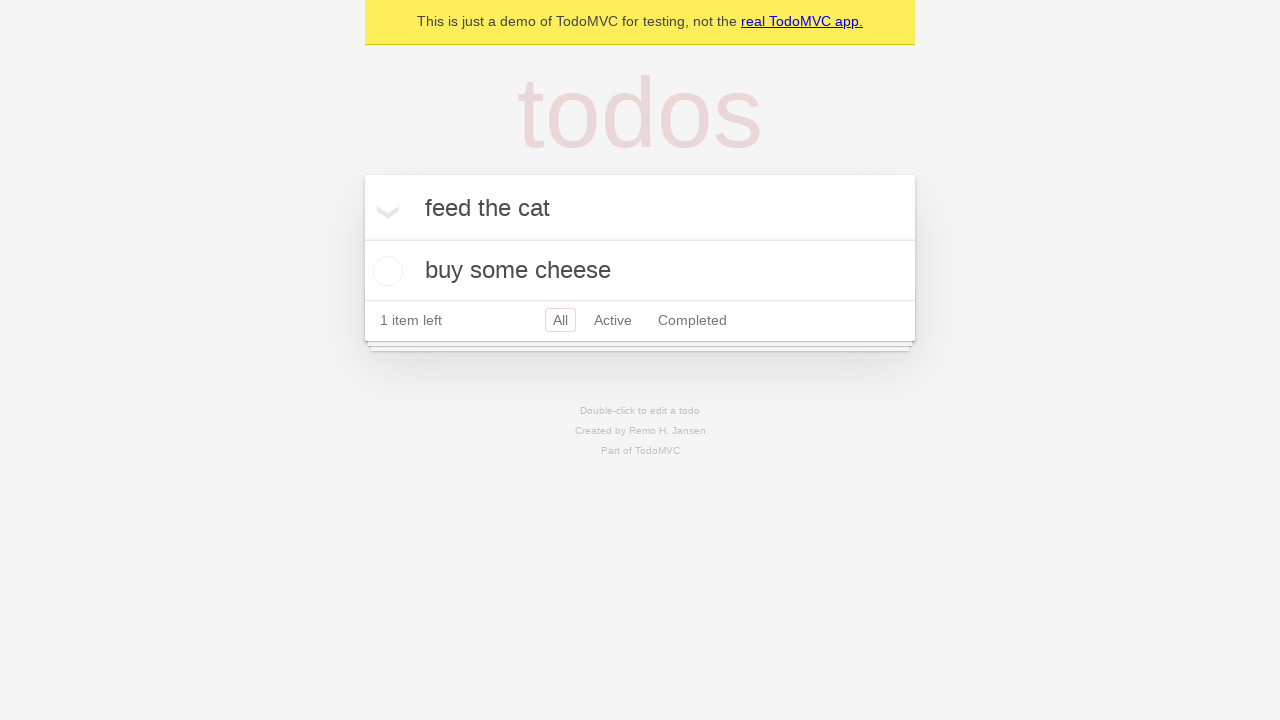

Pressed Enter to add second todo item on internal:attr=[placeholder="What needs to be done?"i]
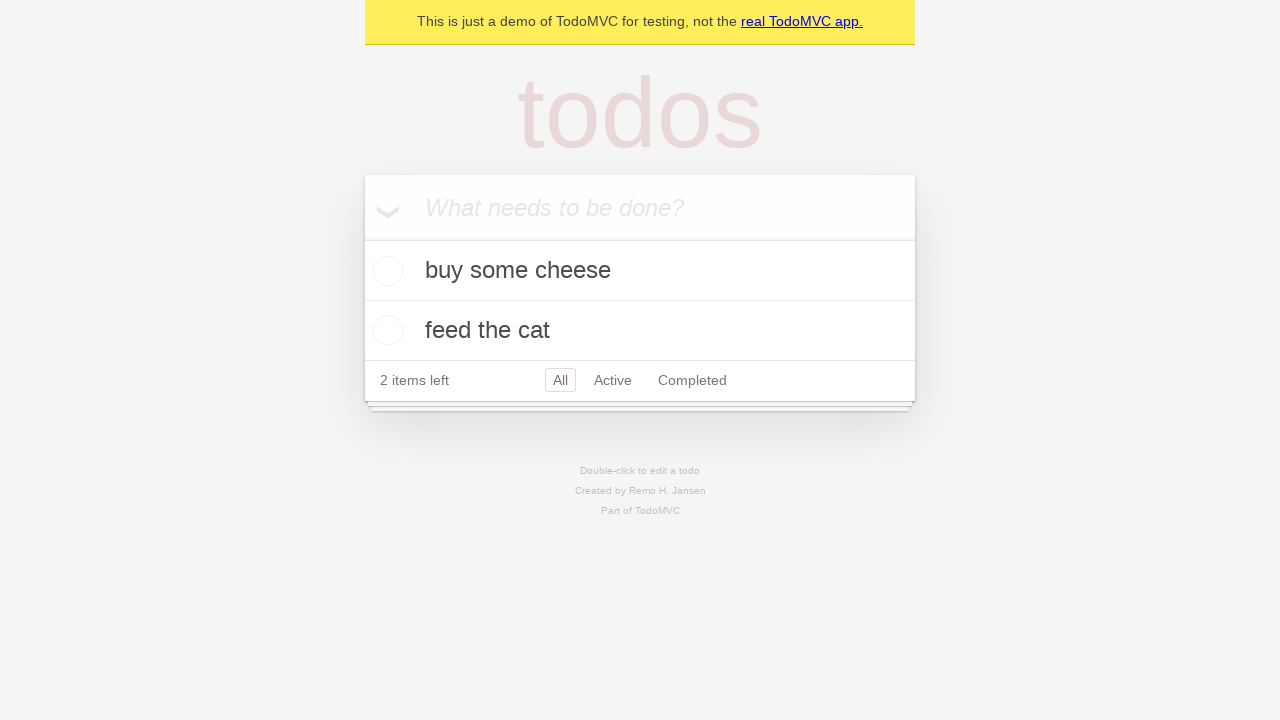

Filled todo input with 'book a doctors appointment' on internal:attr=[placeholder="What needs to be done?"i]
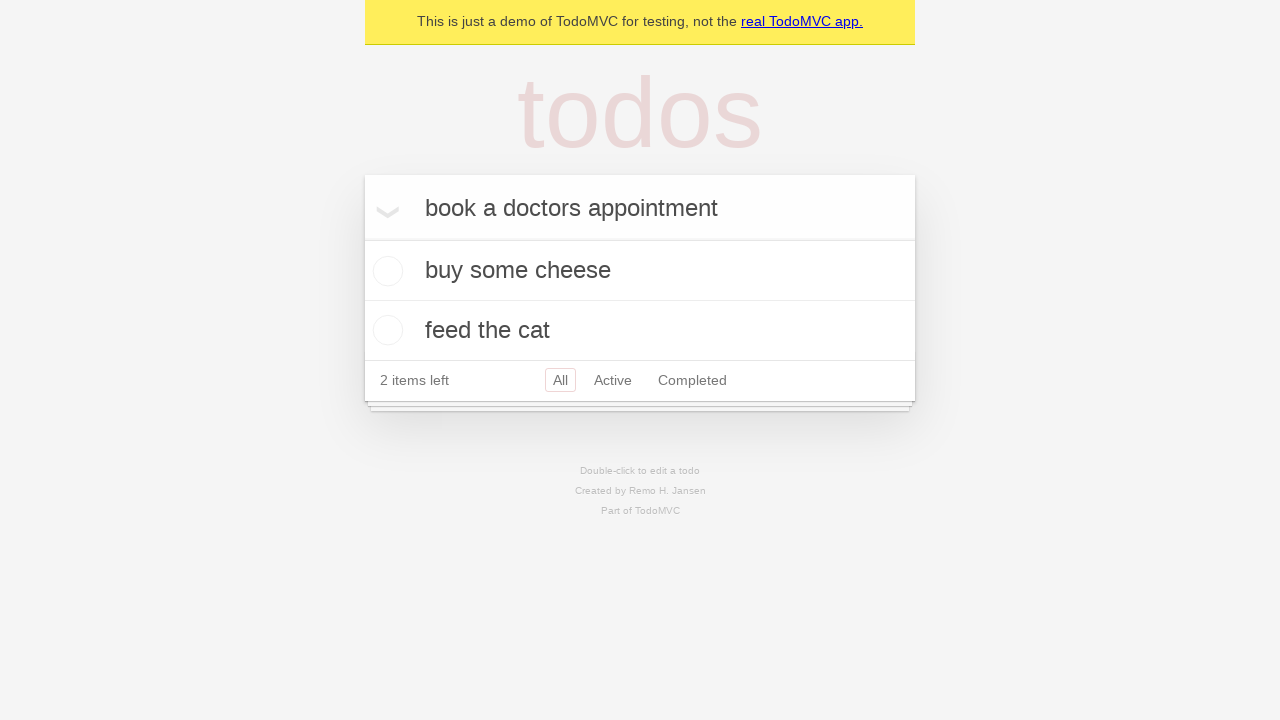

Pressed Enter to add third todo item on internal:attr=[placeholder="What needs to be done?"i]
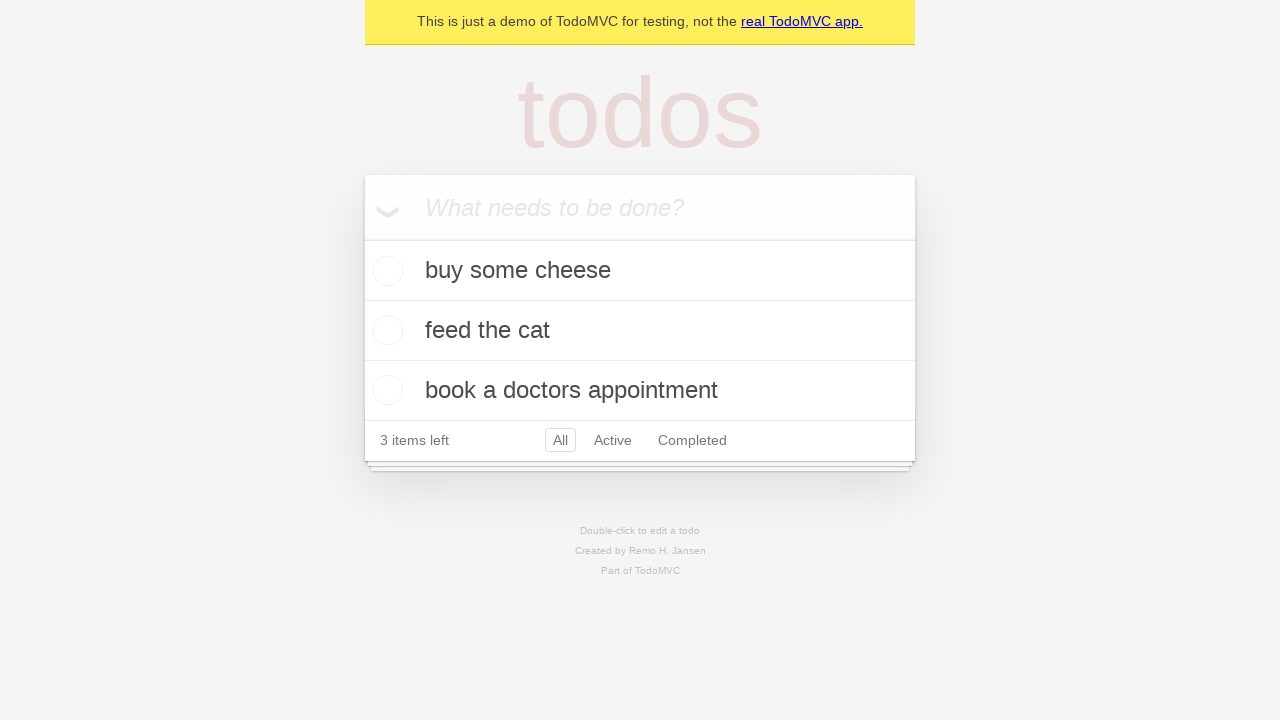

Checked the second todo item as completed at (385, 330) on internal:testid=[data-testid="todo-item"s] >> nth=1 >> internal:role=checkbox
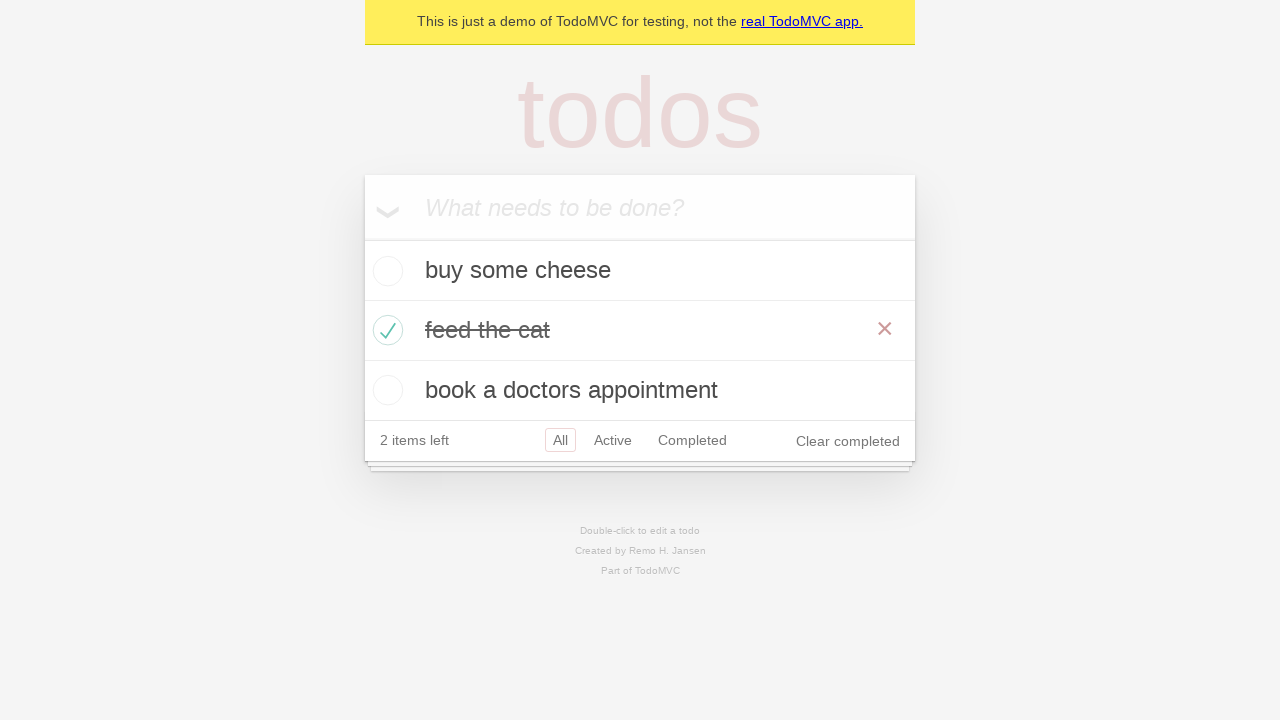

Clicked 'Active' filter to display only active (uncompleted) todo items at (613, 440) on internal:role=link[name="Active"i]
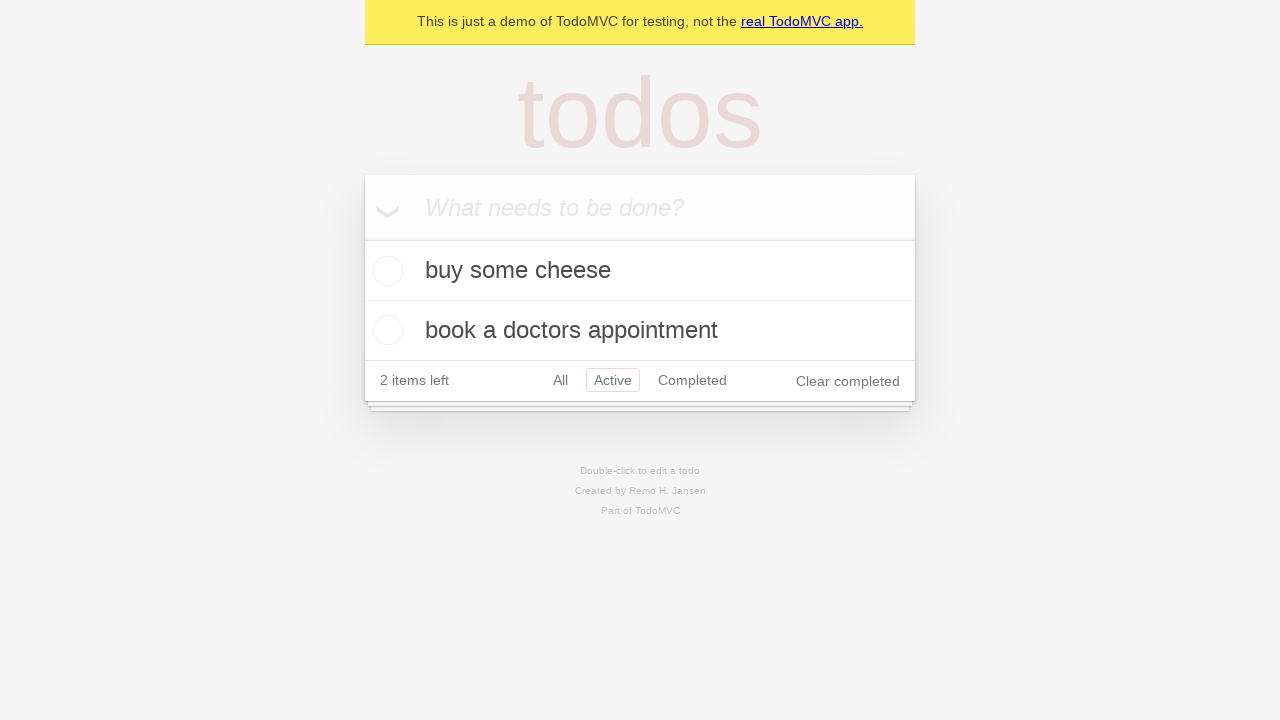

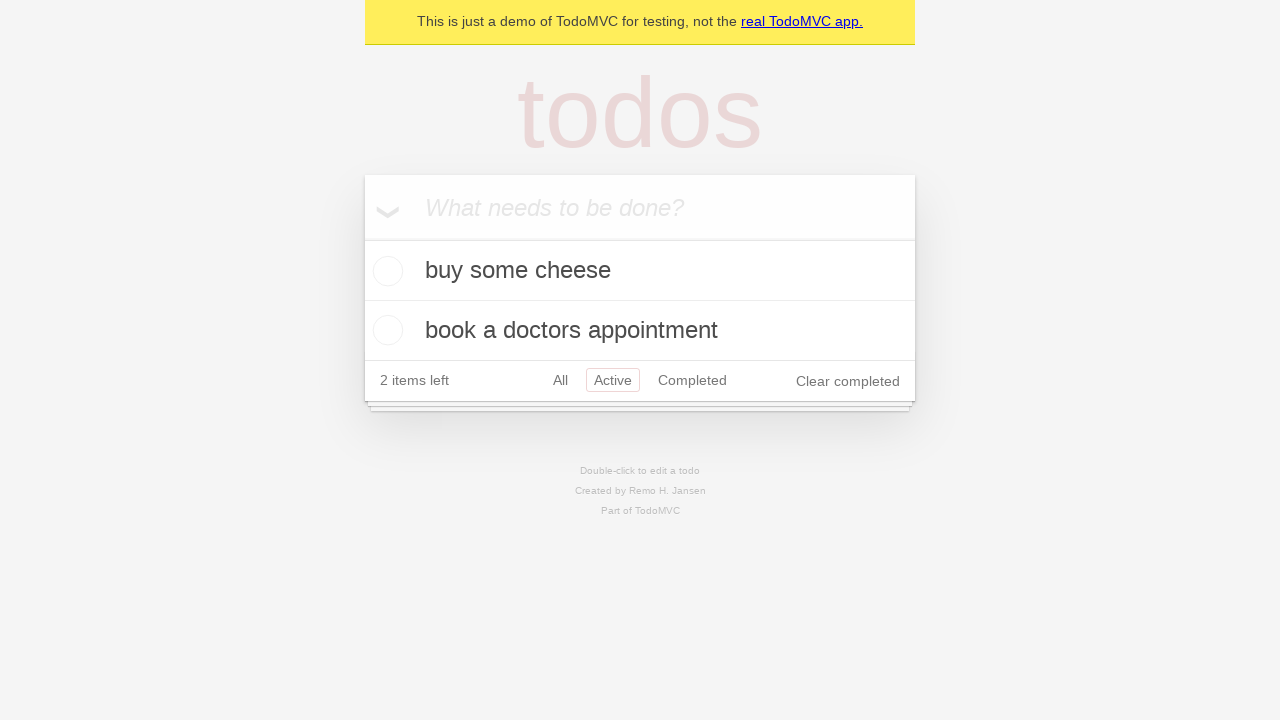